Verifies that the demo blaze homepage displays the expected descriptive text about performance validation

Starting URL: https://www.demoblaze.com/

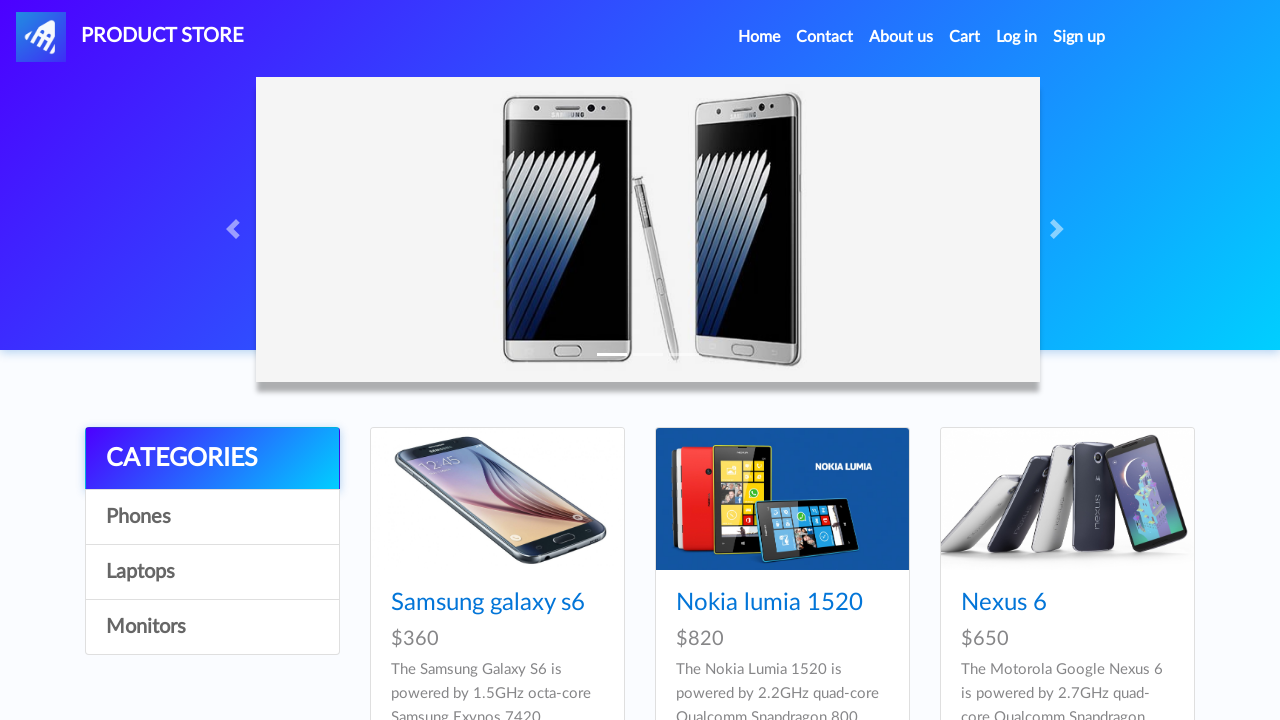

Waited for descriptive text paragraph element to be visible on demo blaze homepage
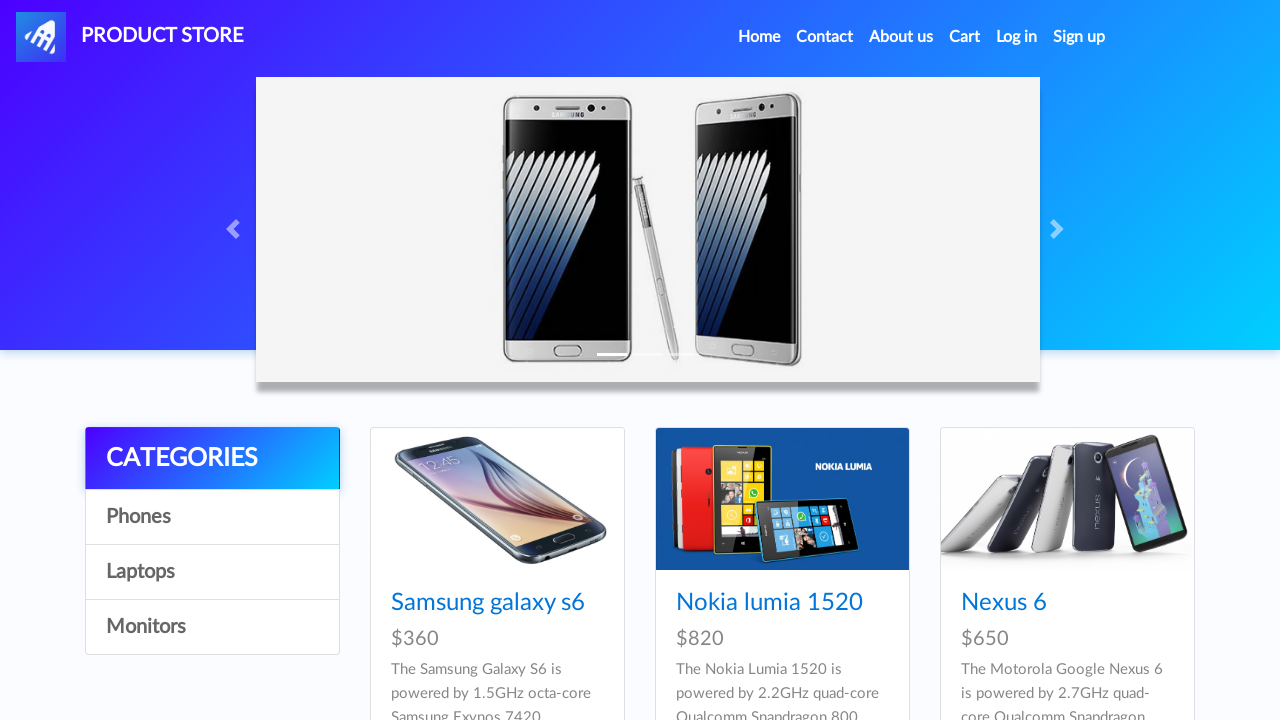

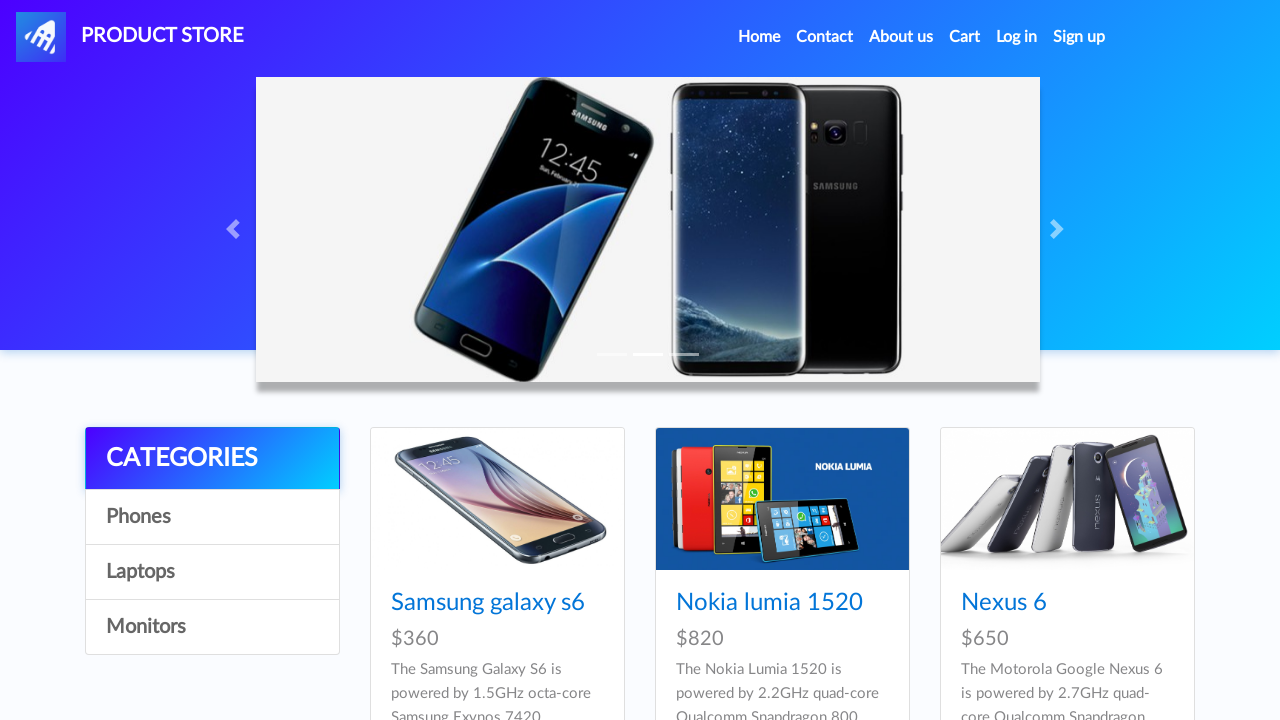